Tests the e-commerce ordering flow on Demoblaze demo site by navigating to a product category, selecting a product, adding it to cart, viewing the cart, filling checkout details, and completing the purchase.

Starting URL: https://www.demoblaze.com

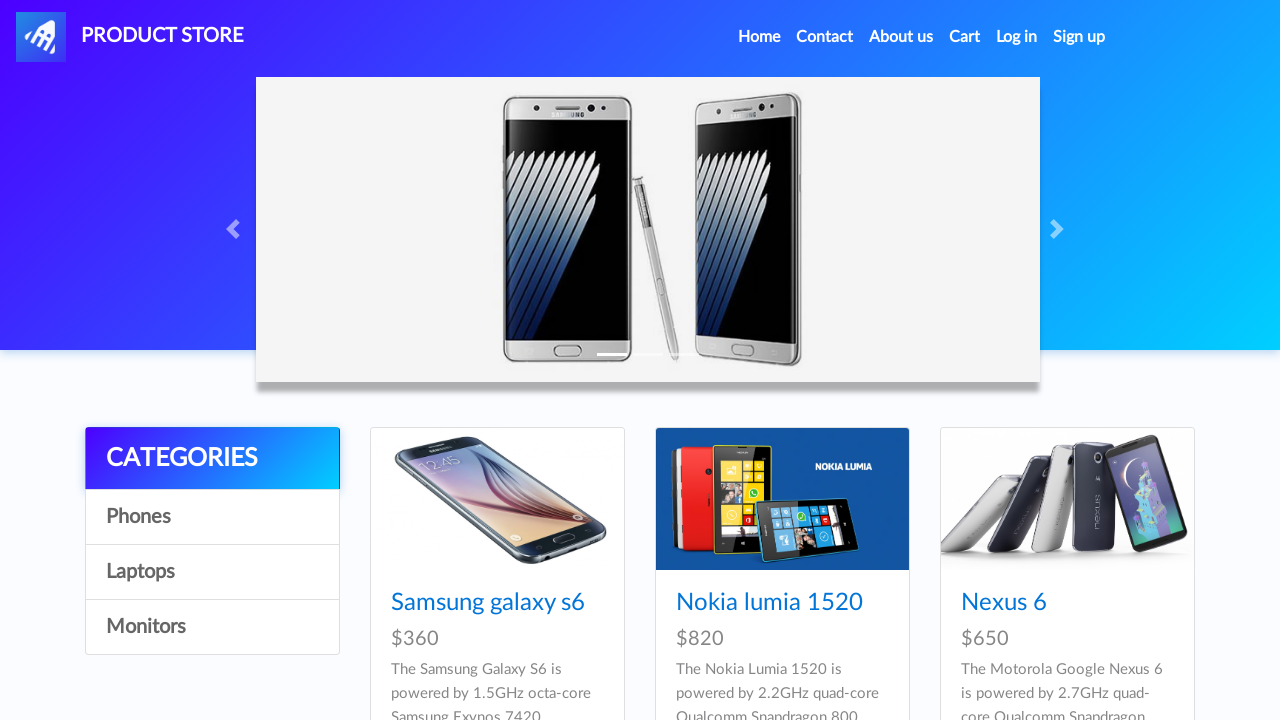

Page fully loaded (domcontentloaded)
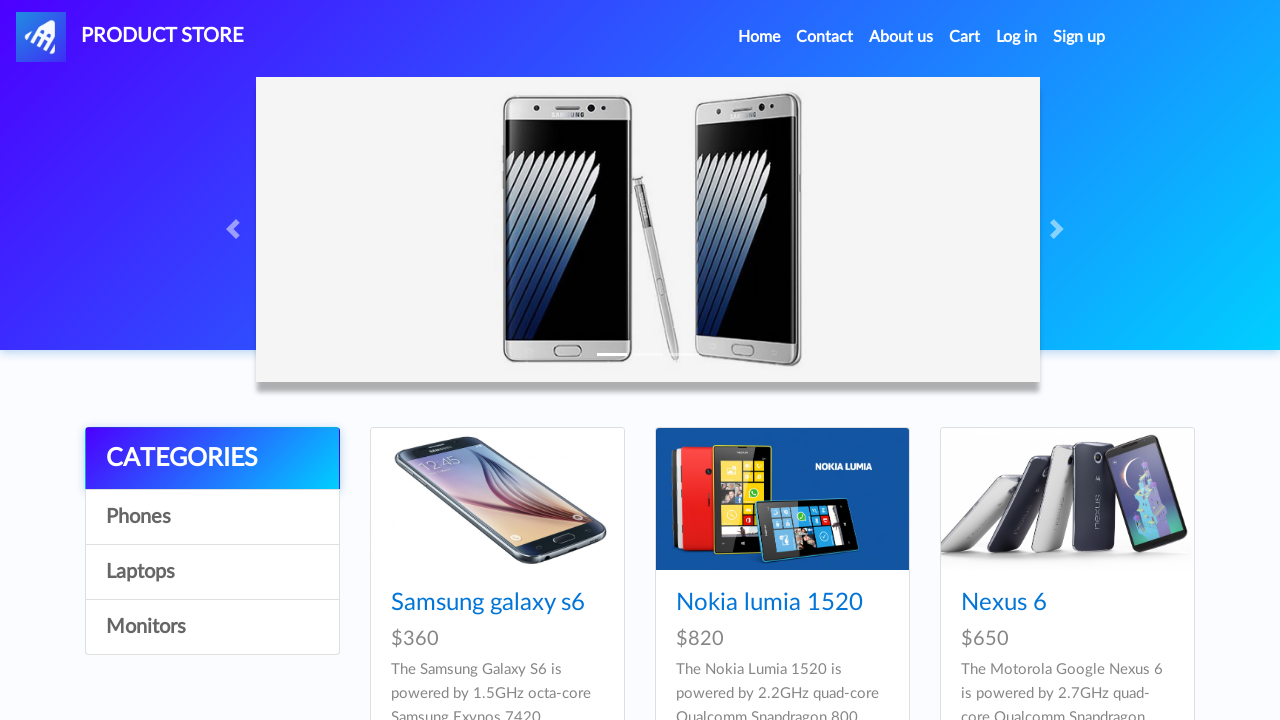

Clicked on Laptops category at (212, 572) on xpath=//*[@id='itemc' and contains(@onclick,'byCat') and contains(text(),'Laptop
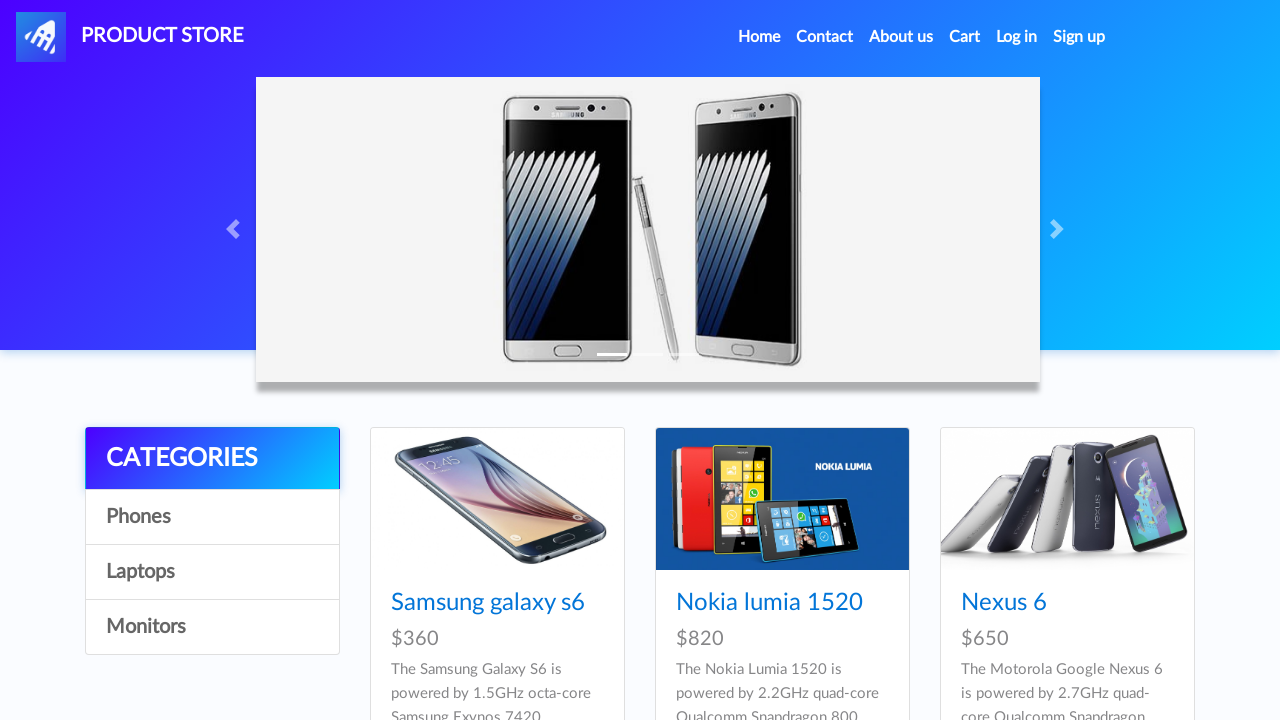

Waited for products to load
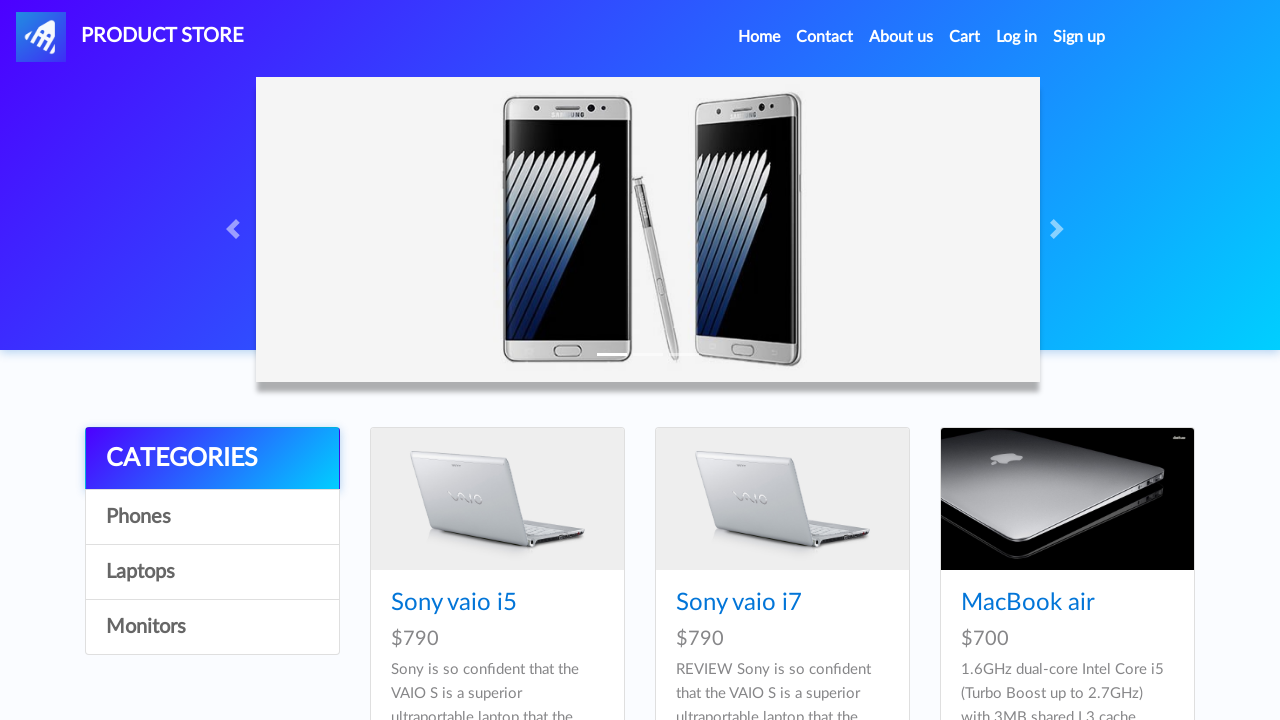

Clicked on Sony vaio i5 product at (454, 603) on xpath=//*[@id='tbodyid']//a[text()='Sony vaio i5']
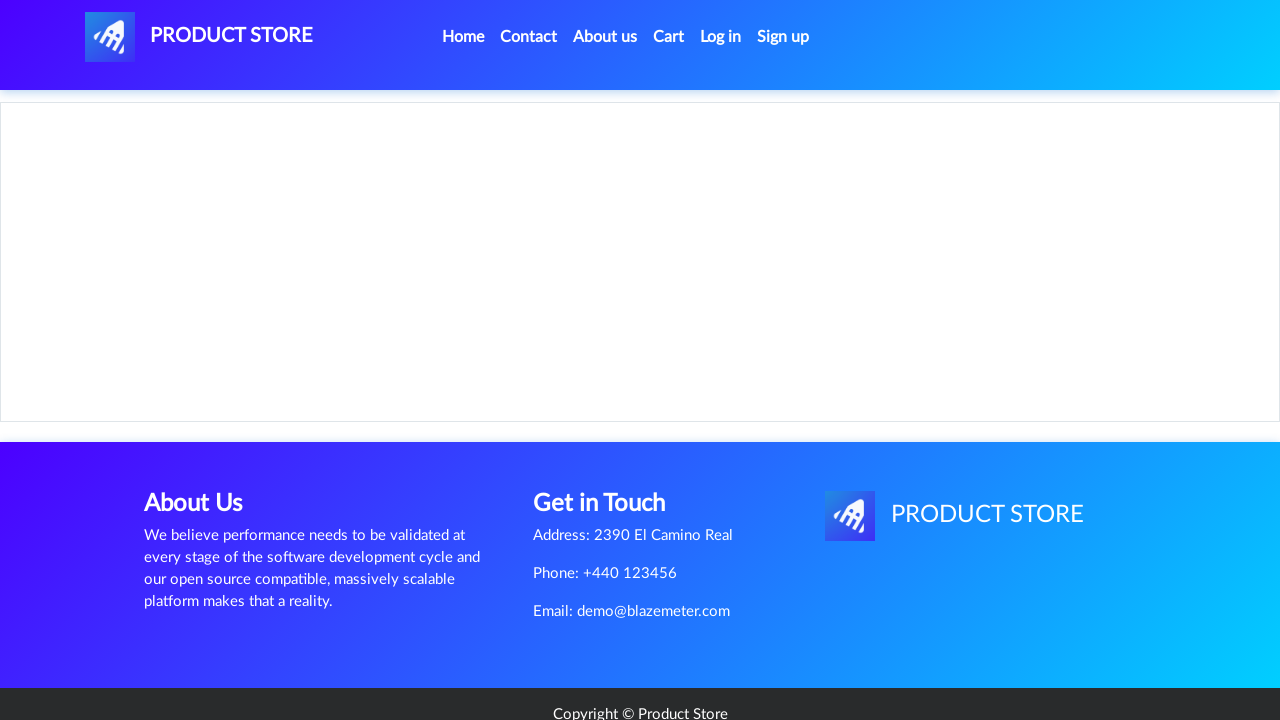

Product page loaded with Add to cart button visible
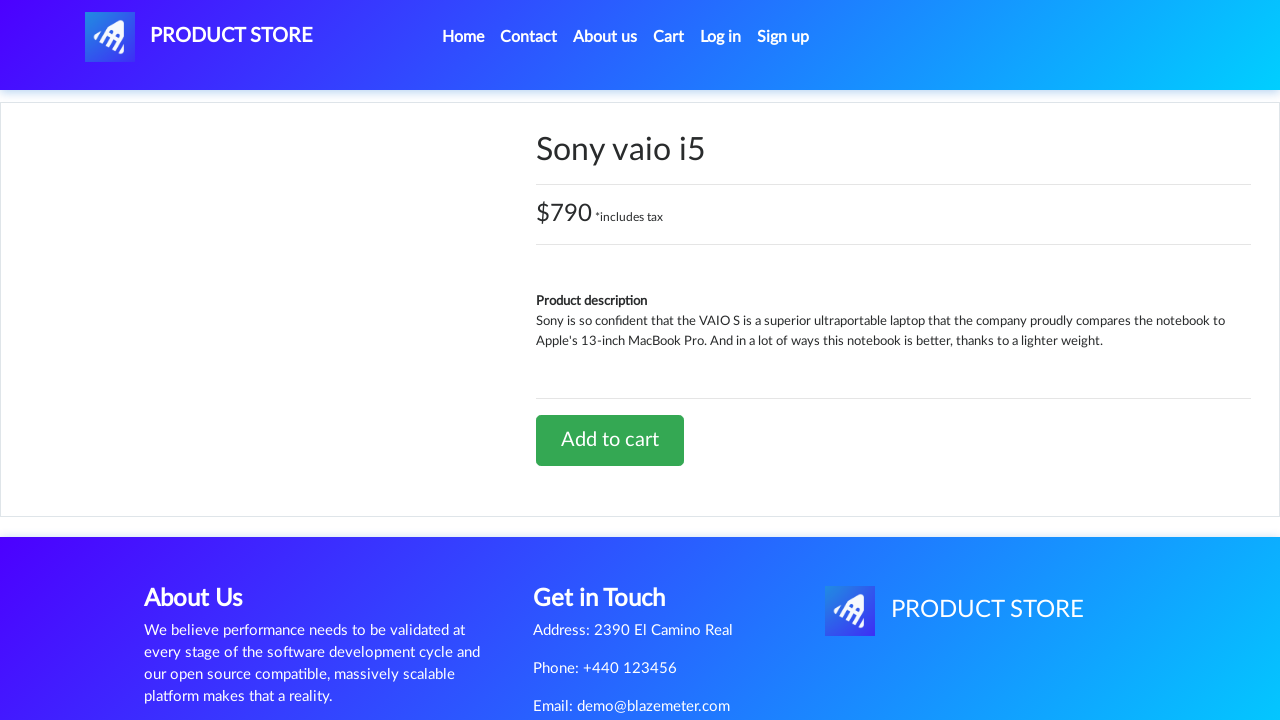

Clicked Add to cart button at (610, 440) on xpath=//a[text()='Add to cart'] | //button[text()='Add to cart']
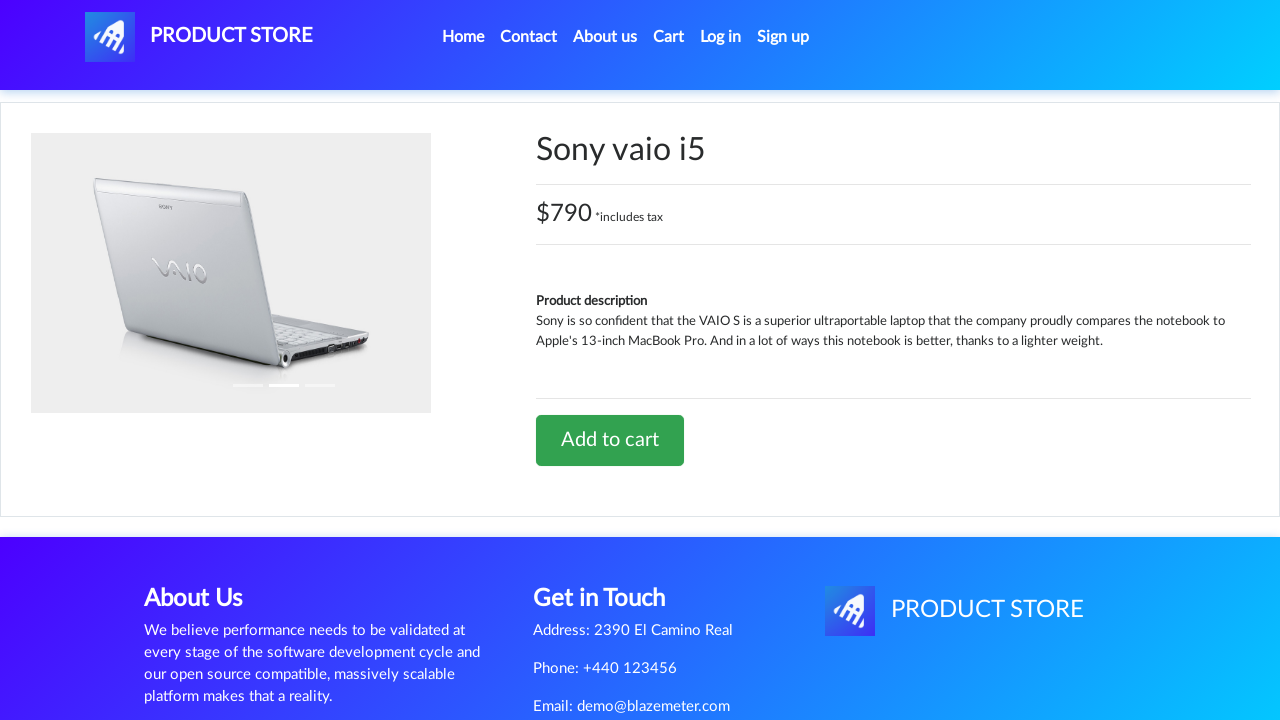

Accepted alert popup confirming item added to cart
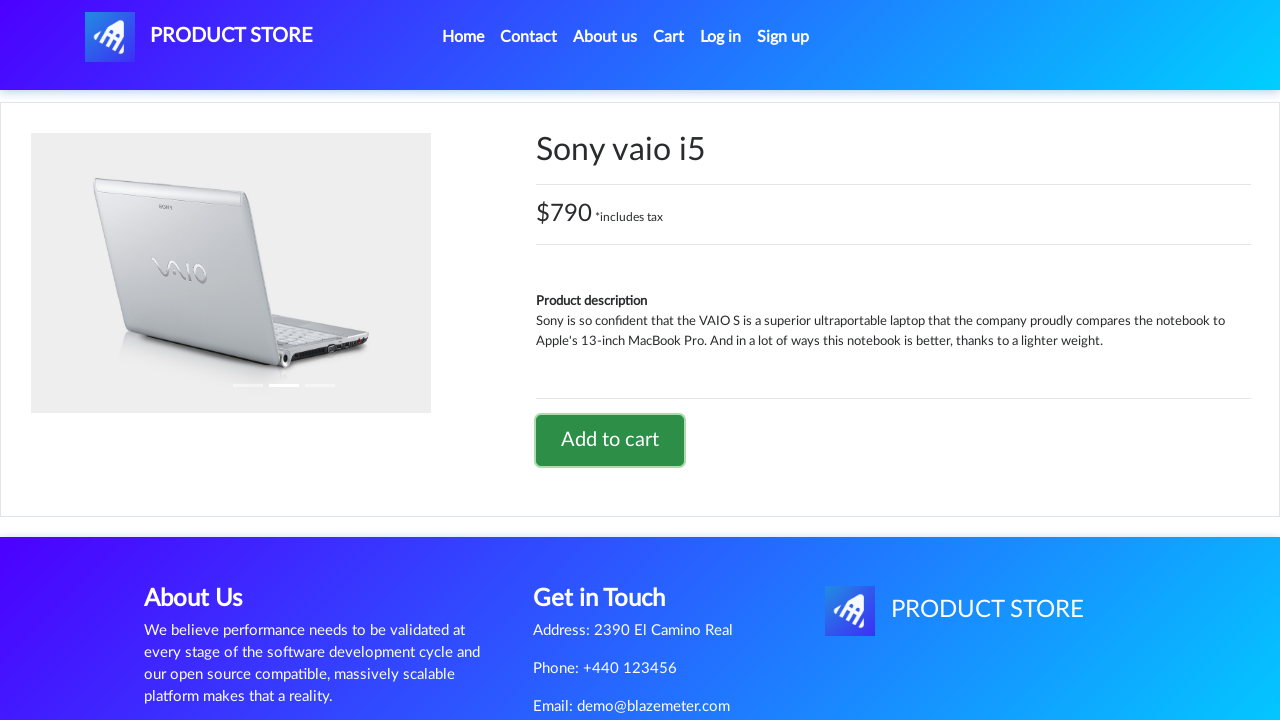

Clicked on Cart menu at (669, 37) on xpath=//*[@id='navbarExample']/ul//a[contains(text(),'Cart')]
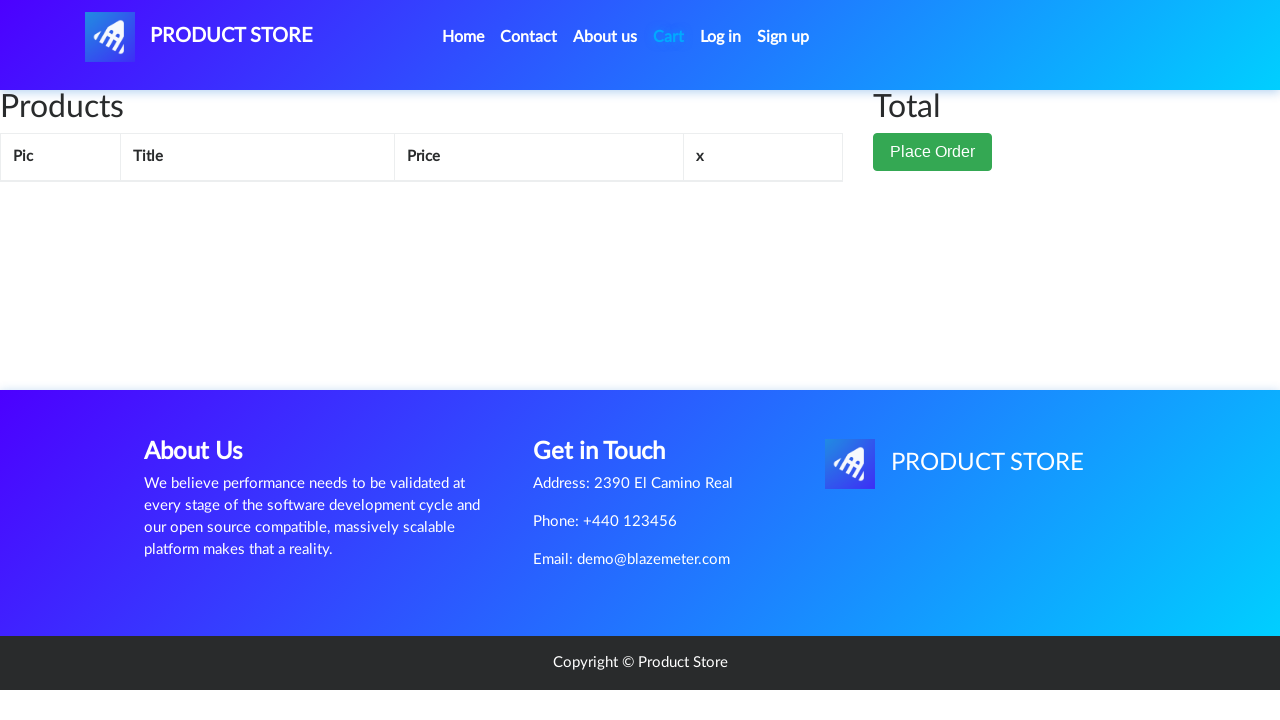

Cart loaded with total price visible
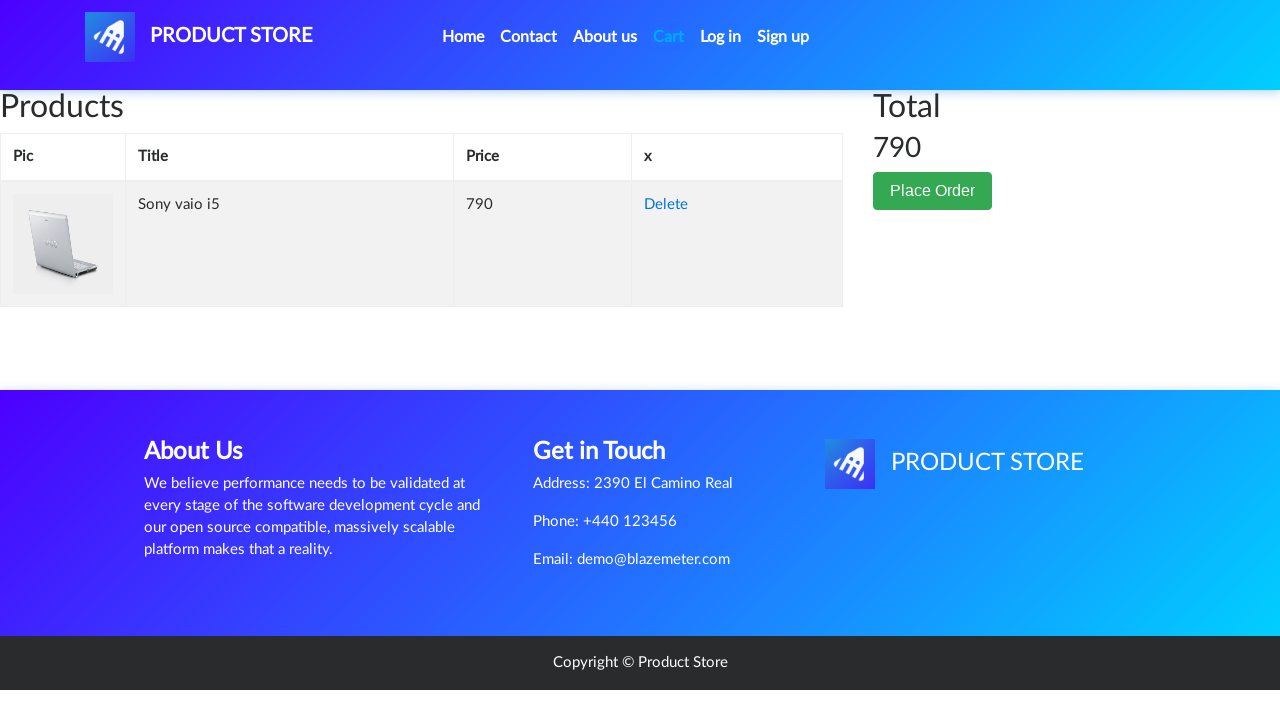

Clicked Place Order button at (933, 191) on xpath=//button[text()='Place Order']
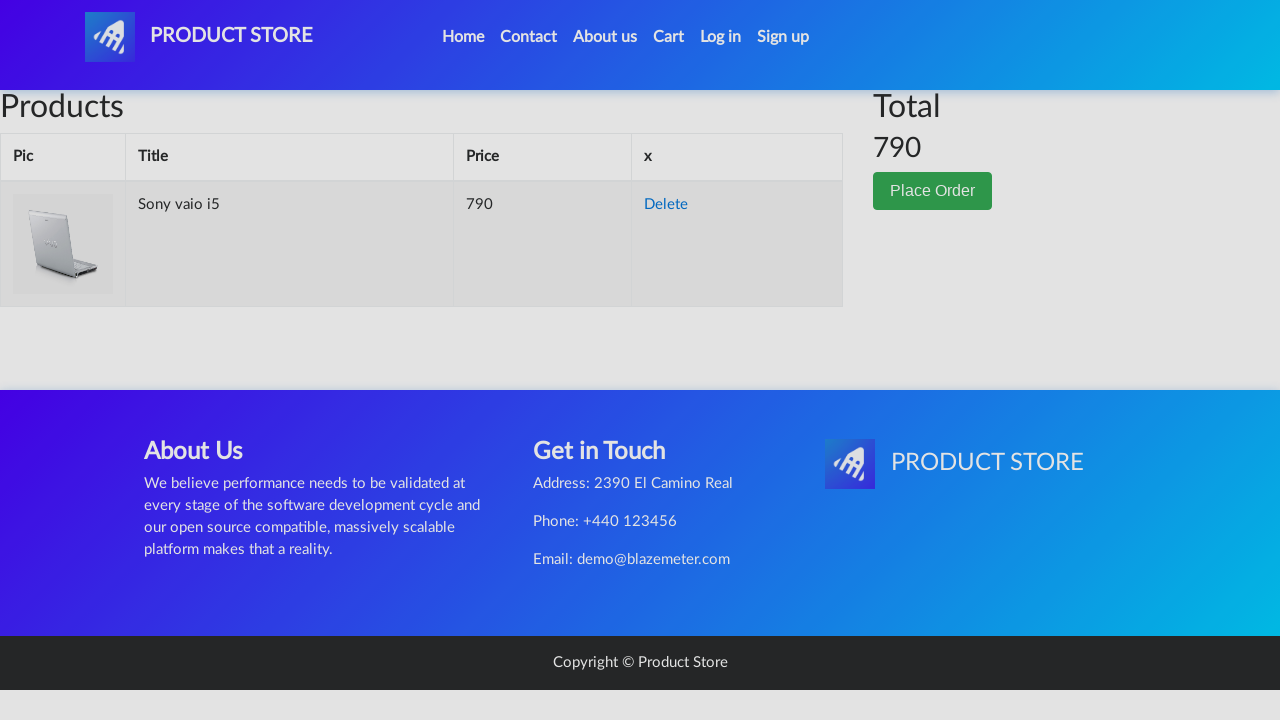

Order form modal appeared with checkout fields
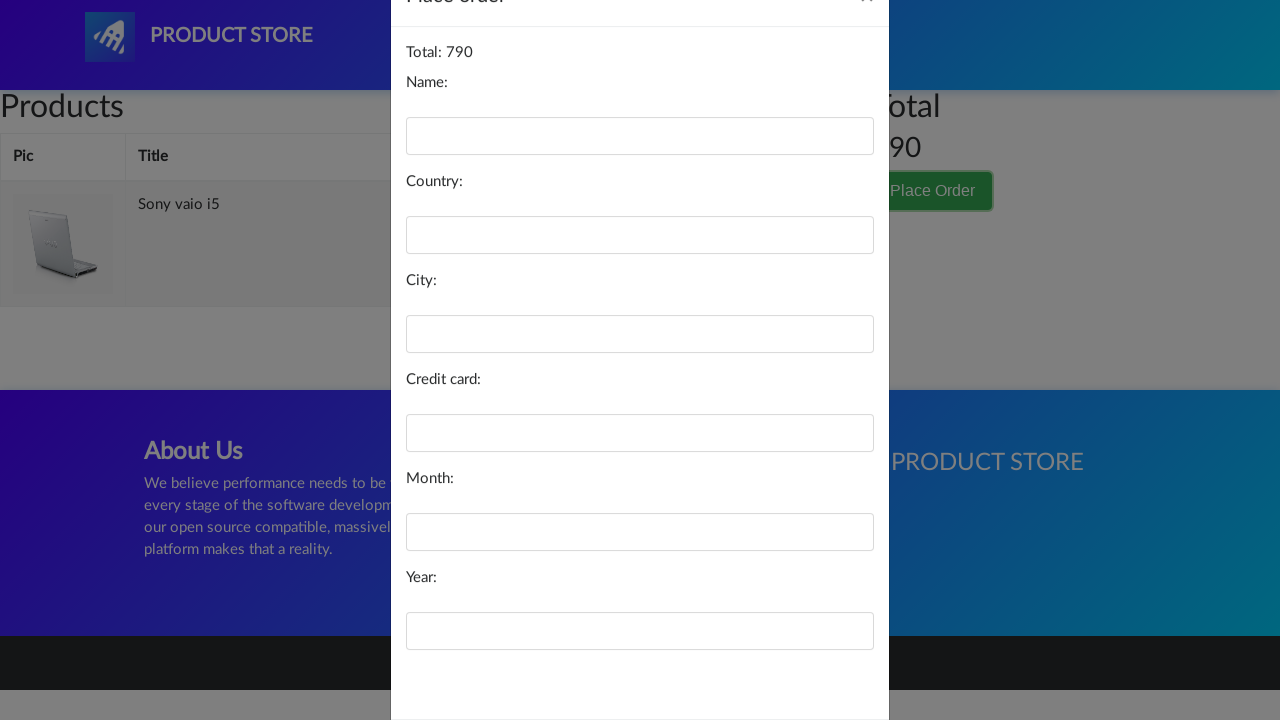

Filled name field with 'John Smith' on input#name
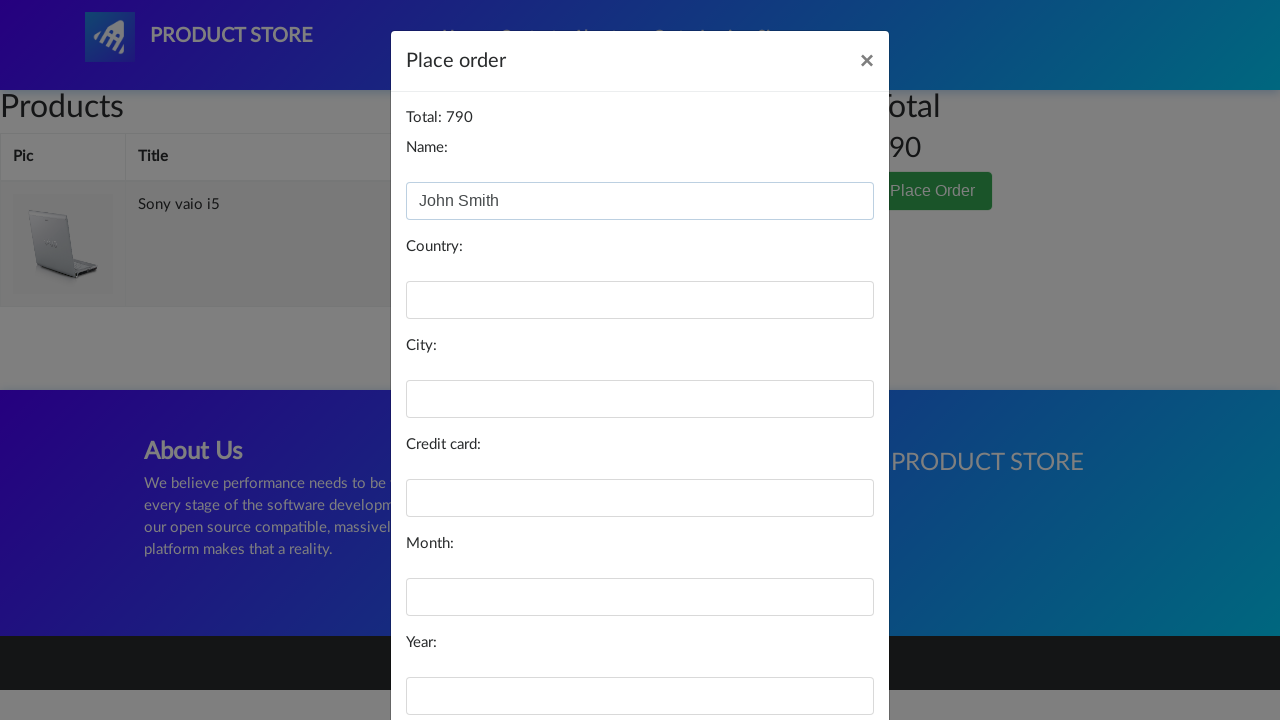

Filled country field with 'United States' on input#country
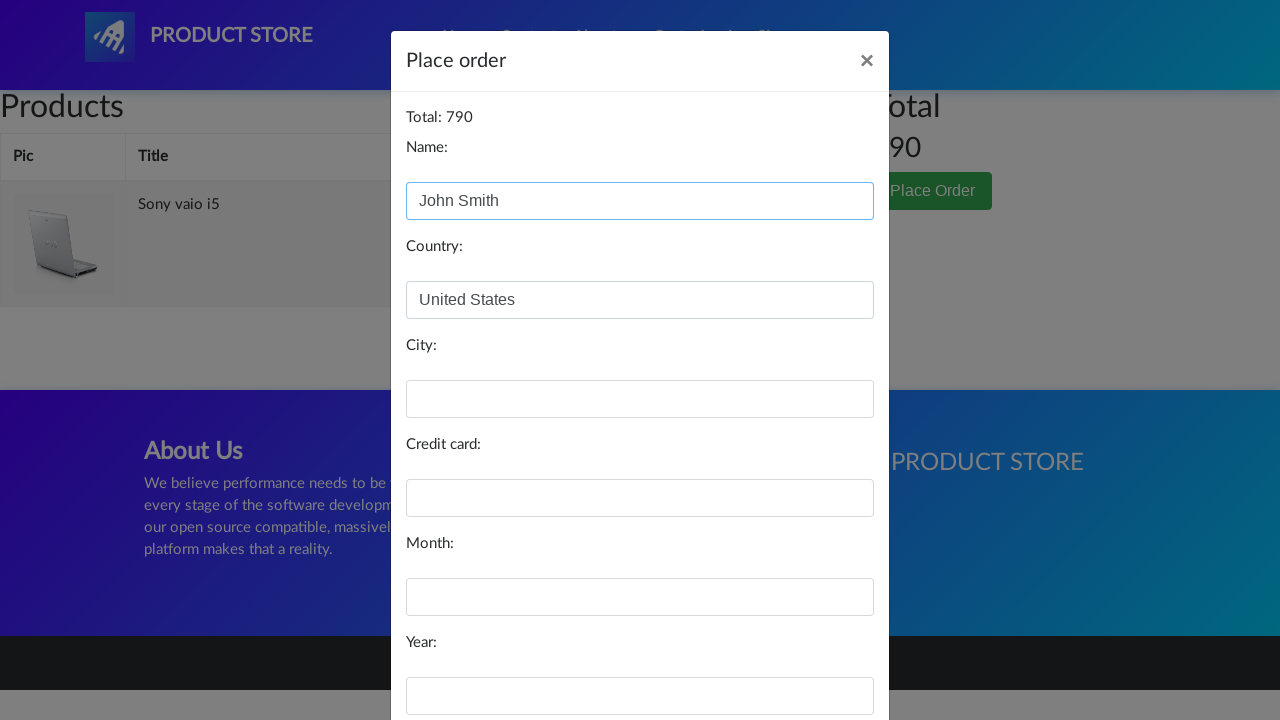

Filled city field with 'New York' on input#city
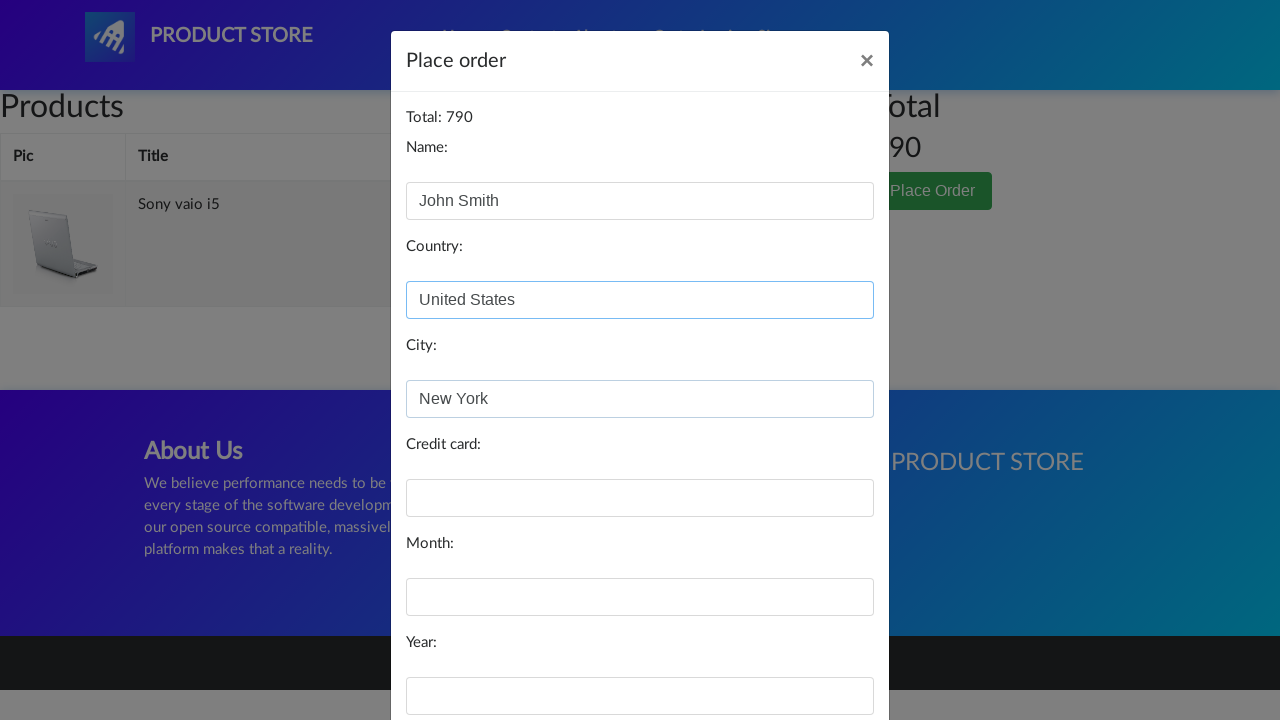

Filled card field with test credit card number on input#card
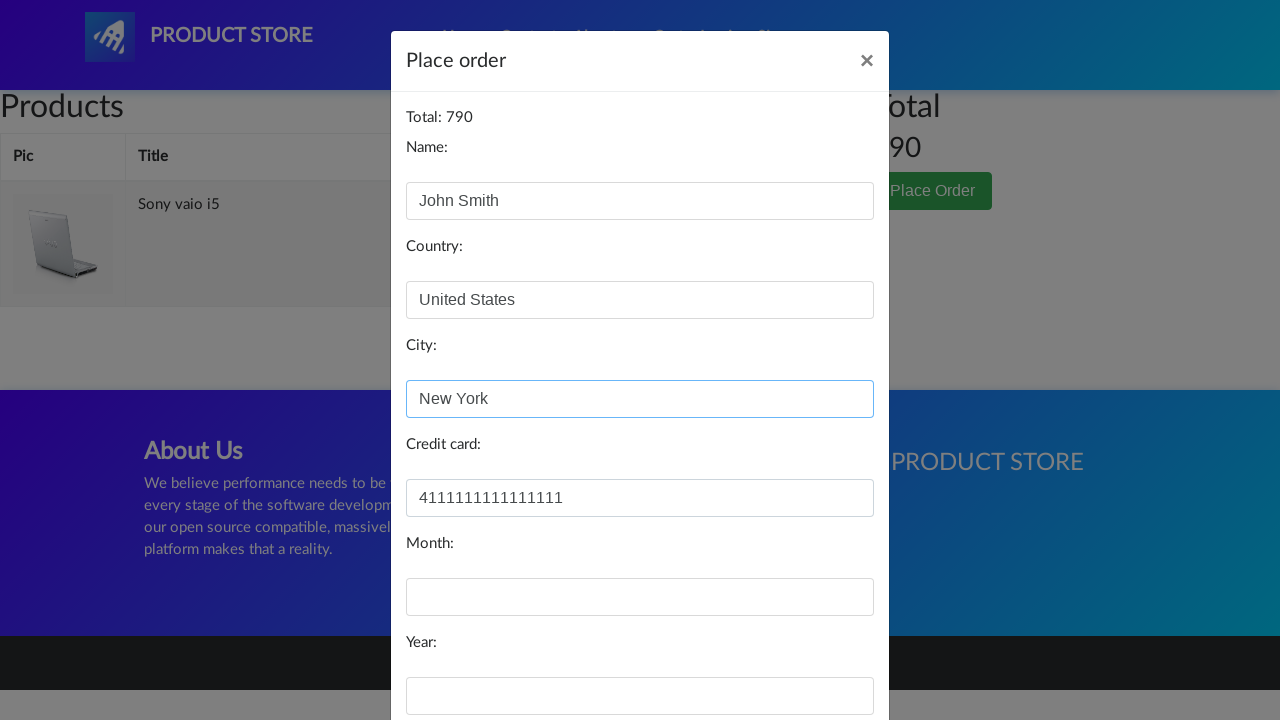

Filled month field with '12' on input#month
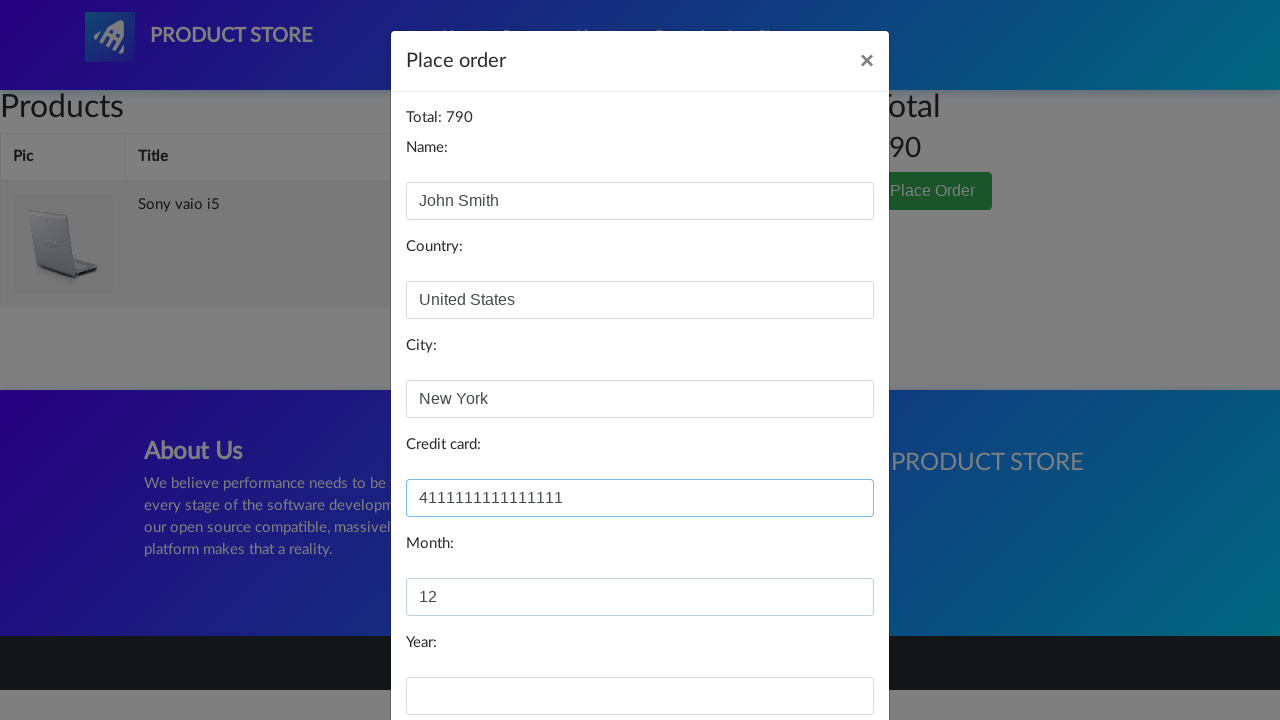

Filled year field with '2025' on input#year
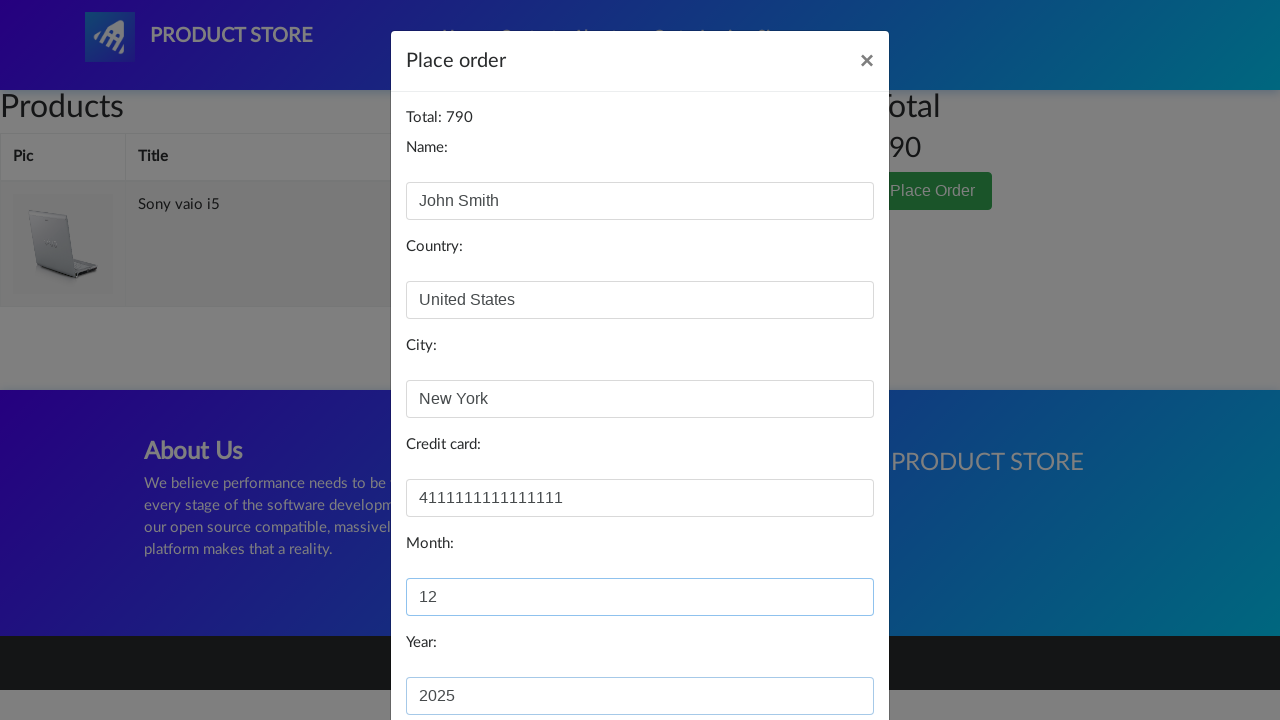

Clicked Purchase button to complete order at (823, 655) on xpath=//button[text()='Purchase']
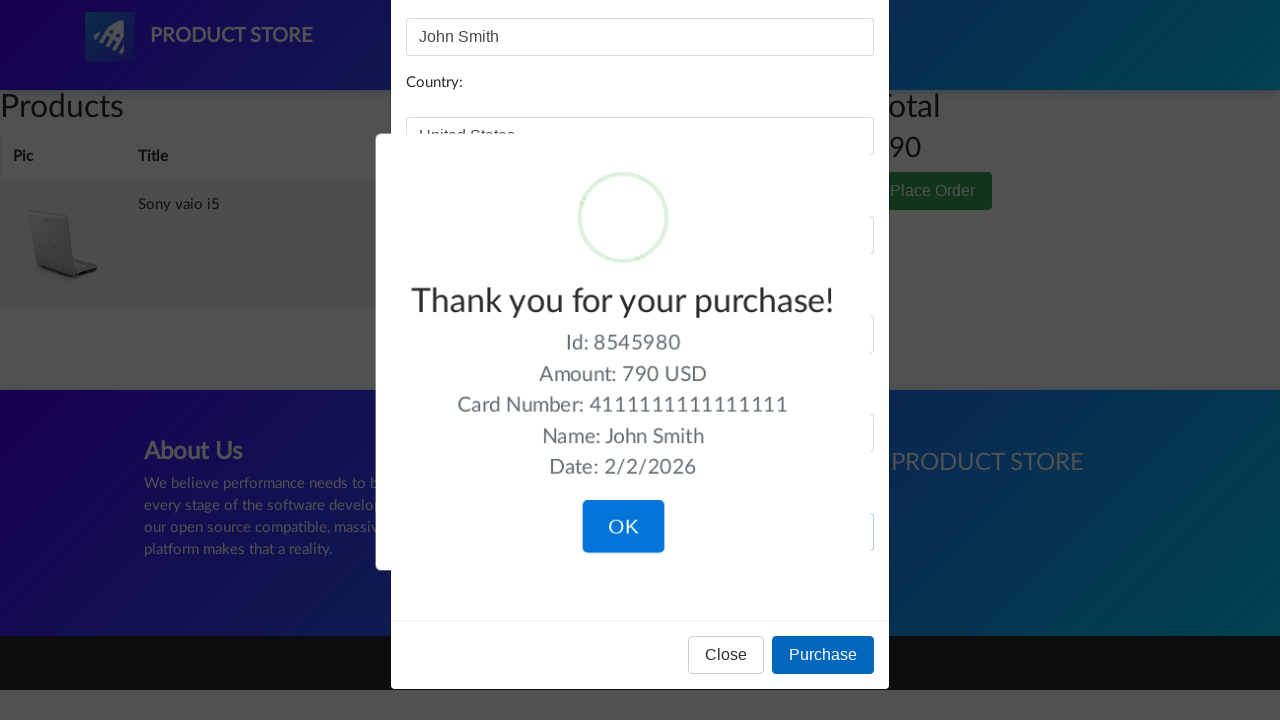

Purchase confirmation page displayed with thank you message
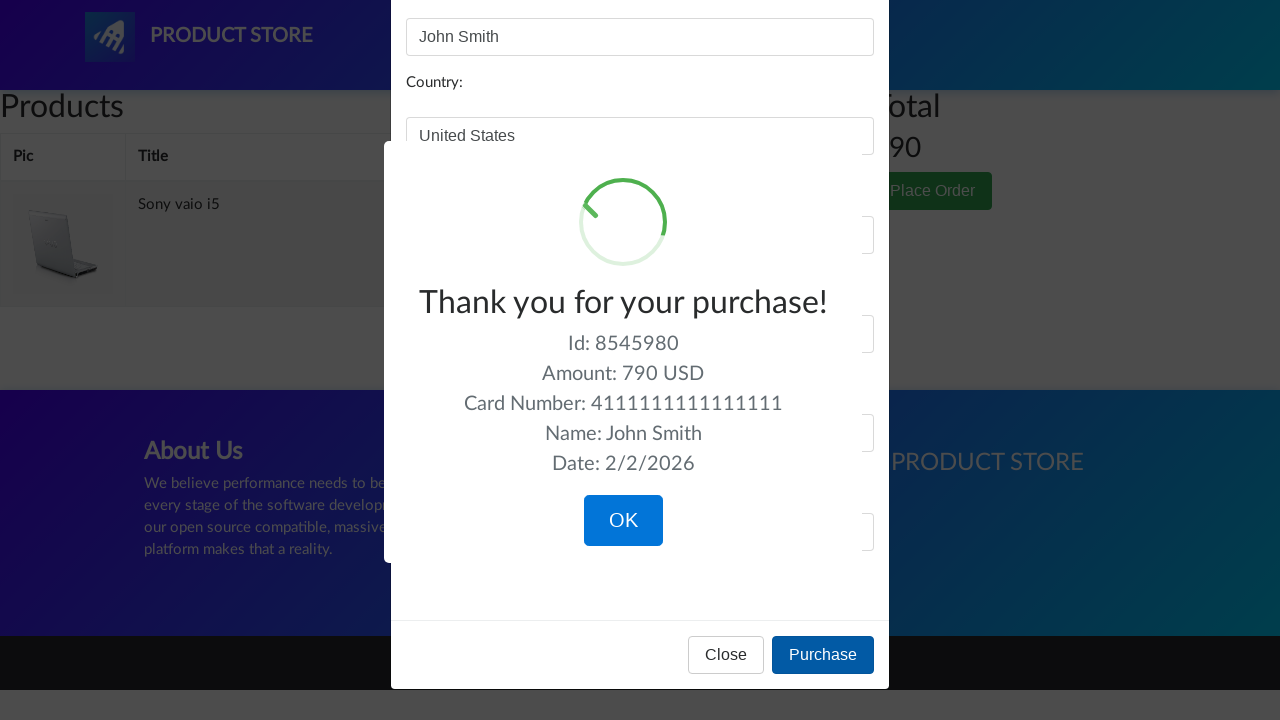

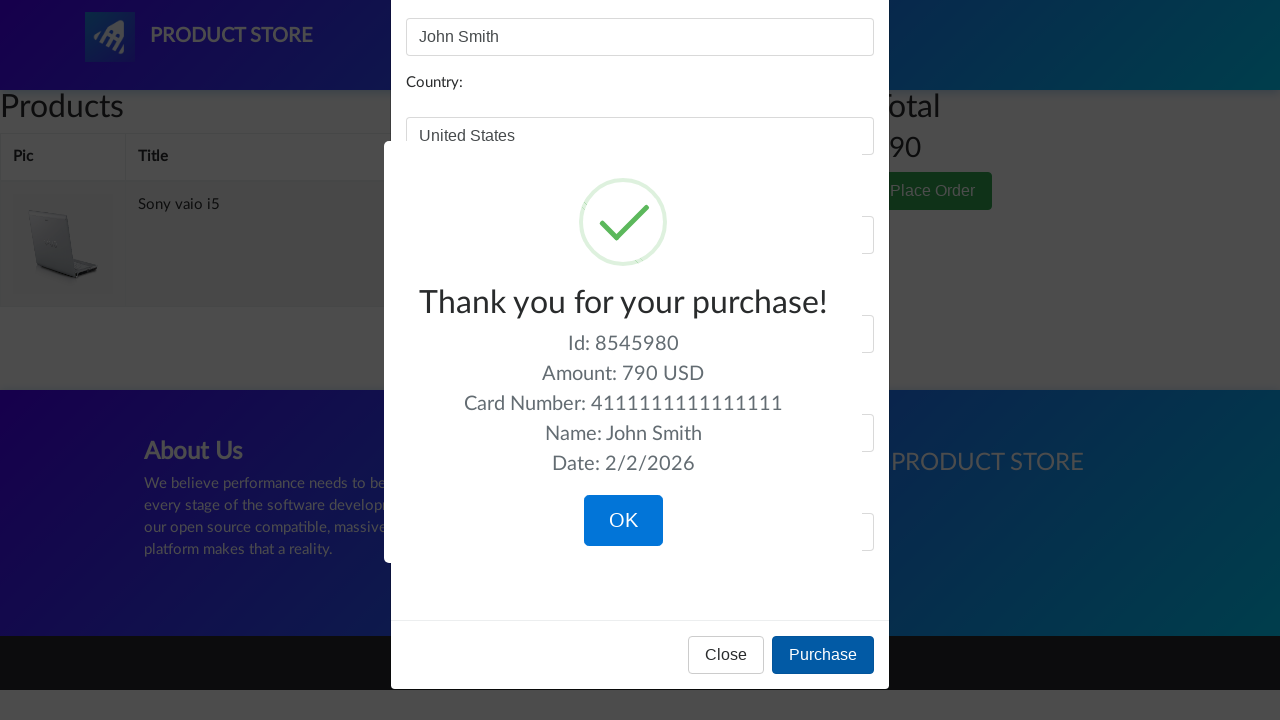